Tests navigation through echoecho.com by clicking on HTML tutorial link, then HTML forms link, and verifies radio button elements are present on the page

Starting URL: http://www.echoecho.com/

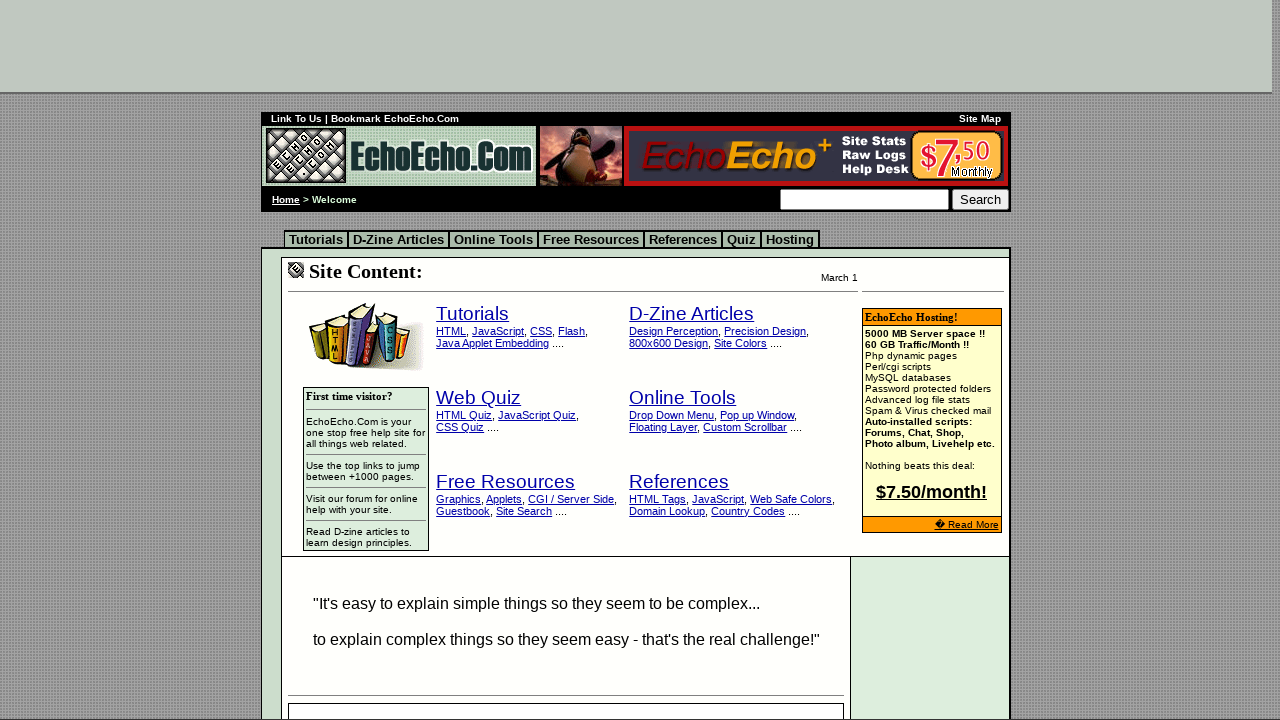

Clicked on HTML tutorial link at (451, 331) on a[href='html.htm']
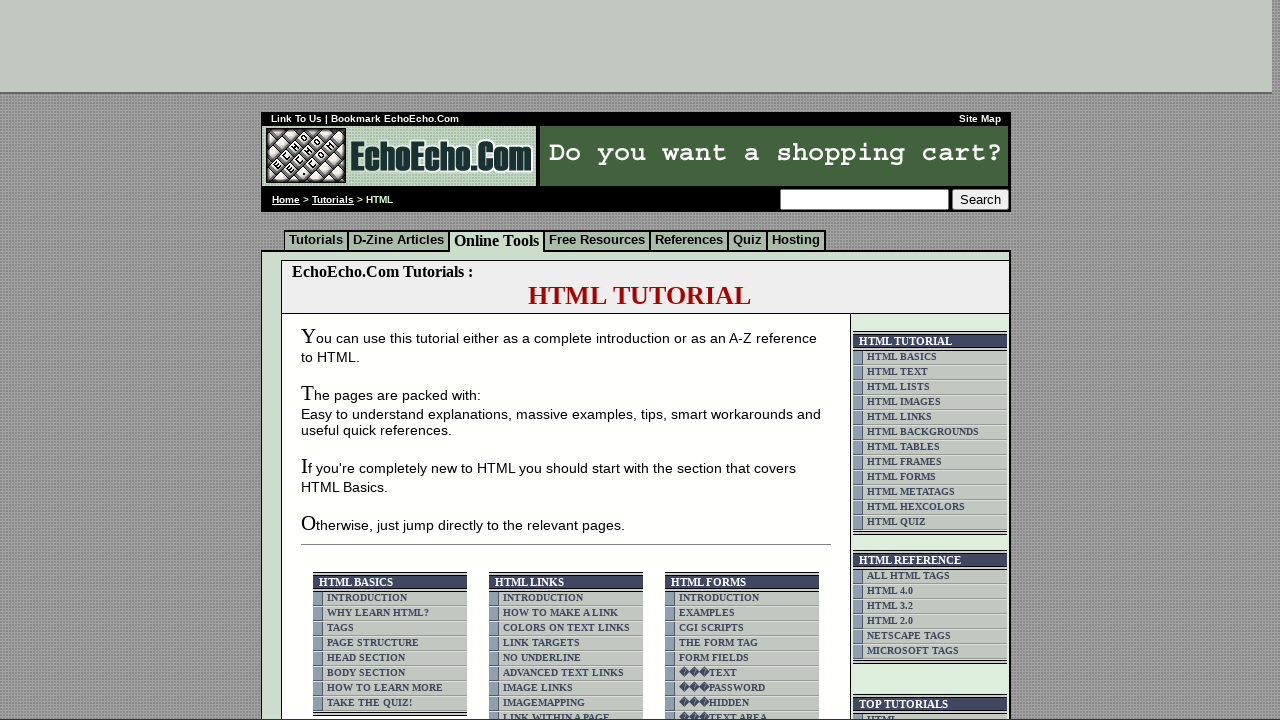

Clicked on HTML forms link at (734, 360) on a[href='htmlforms10.htm']
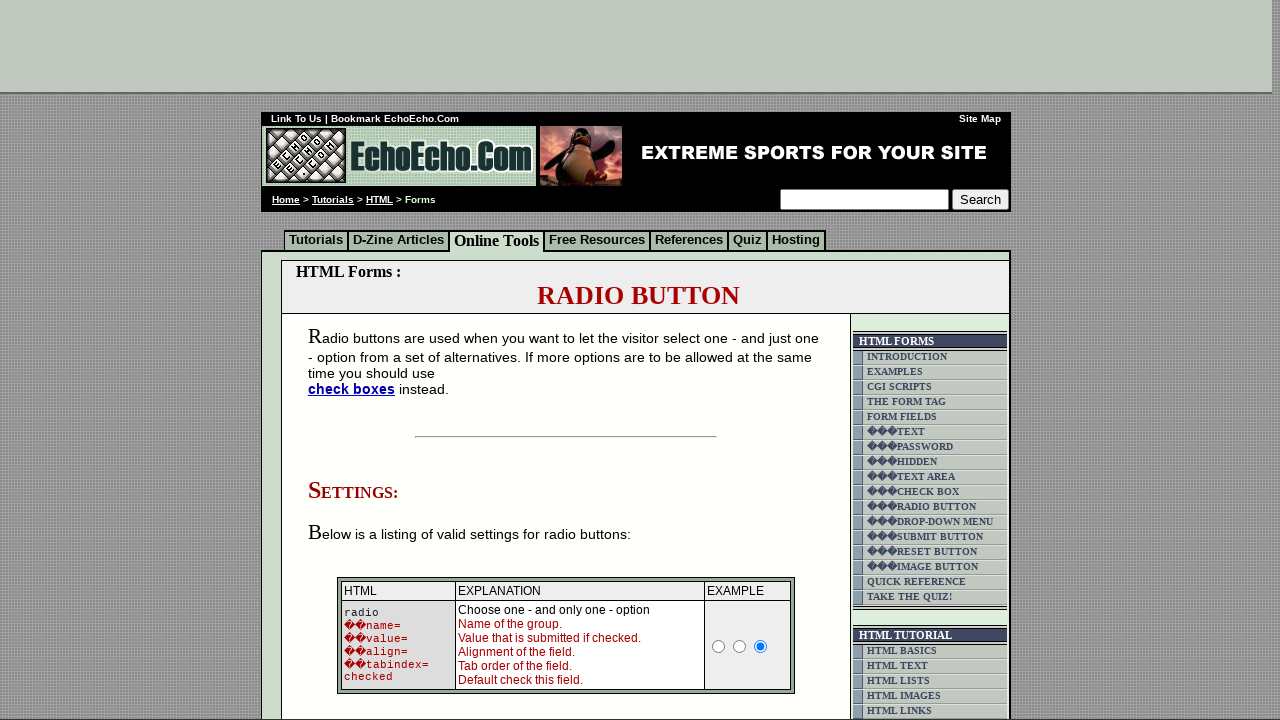

Radio button elements verified as present on the page
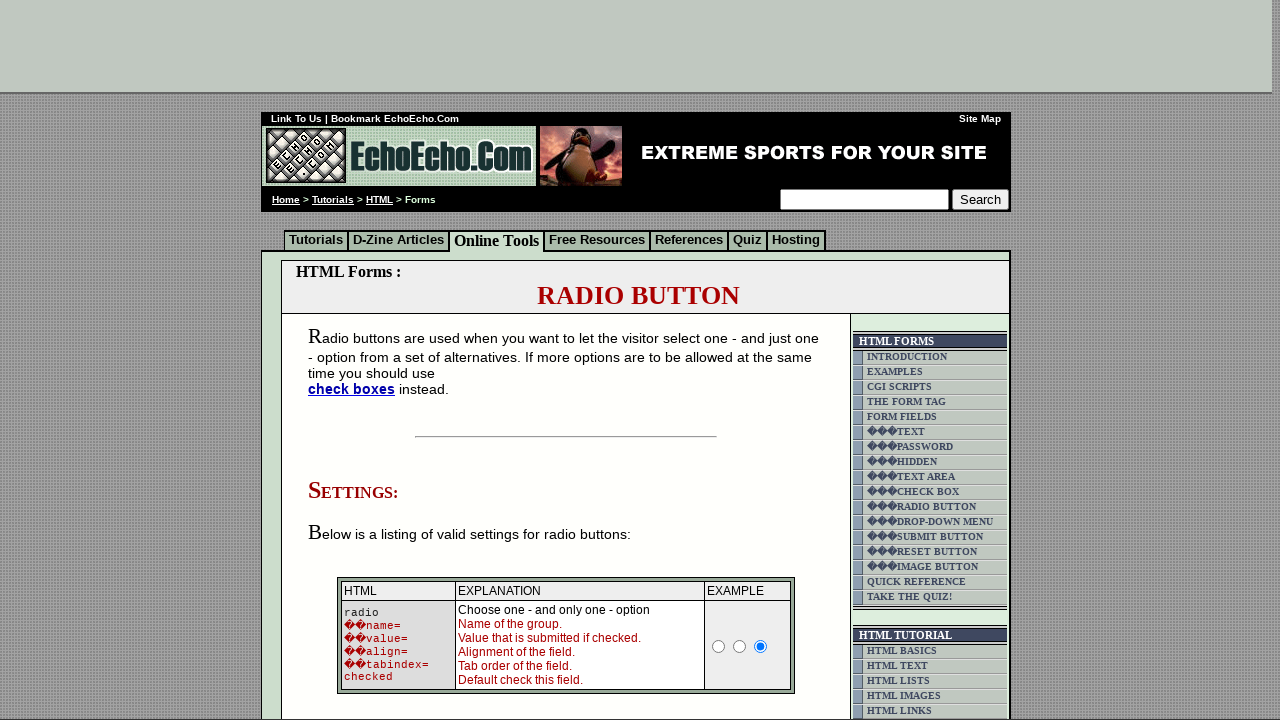

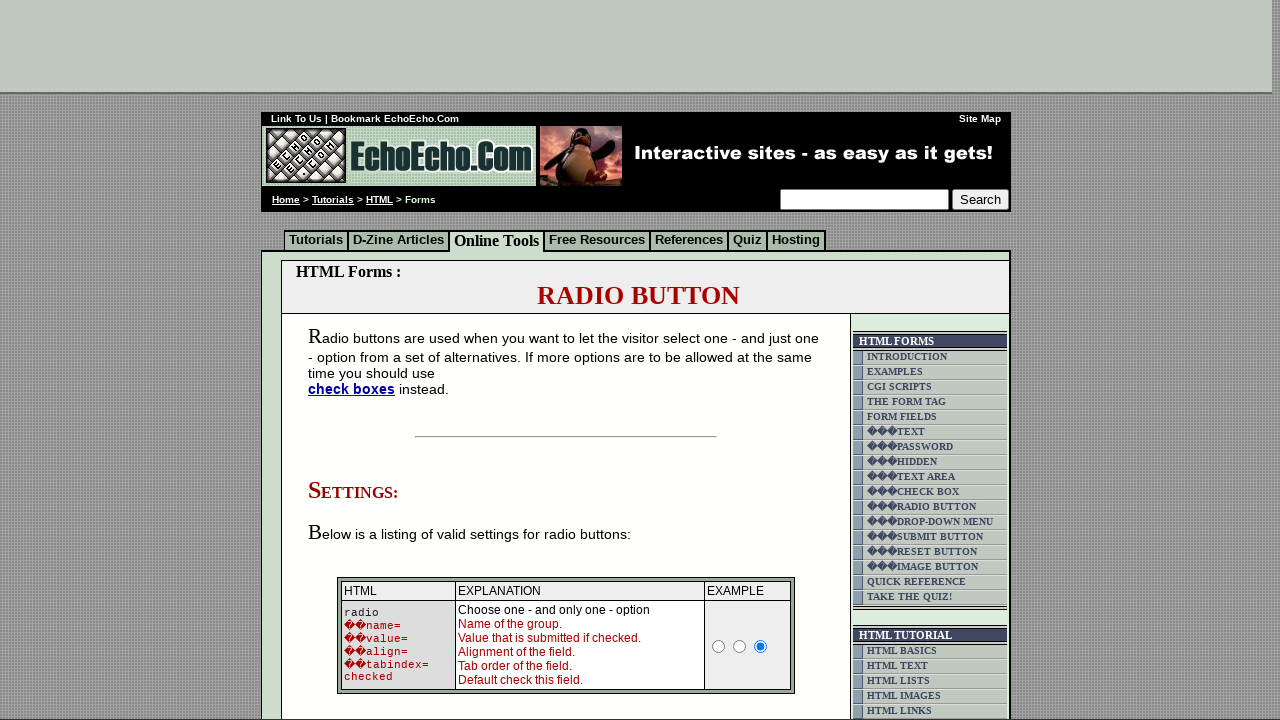